Tests various click actions including single click, double click, right click, and clear button on a demo page

Starting URL: http://sahitest.com/demo/clicks.htm

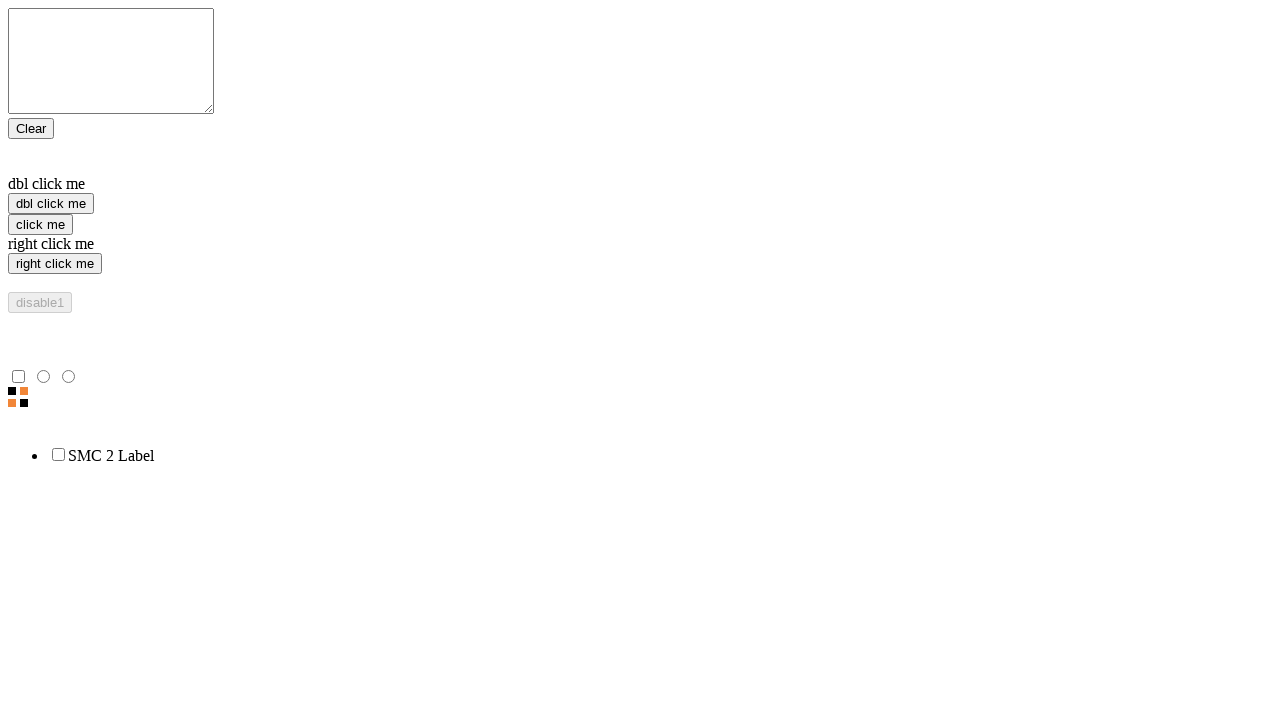

Located single click button element
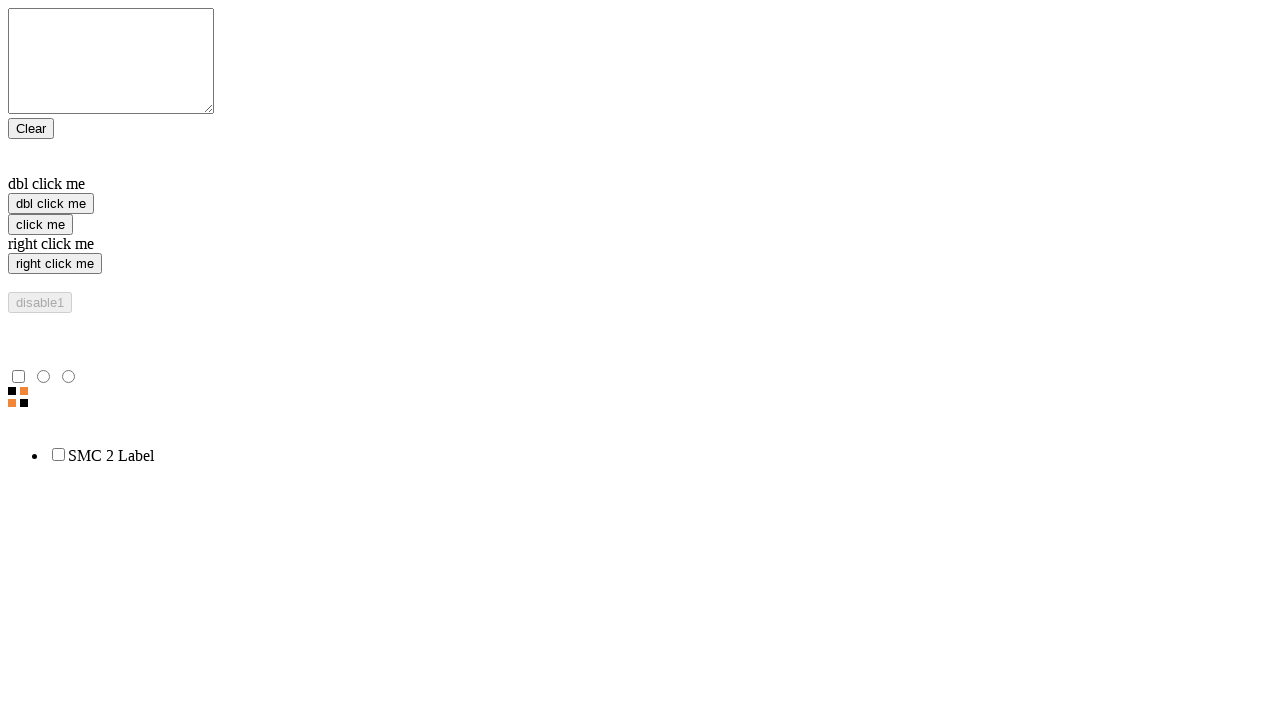

Located double click button element
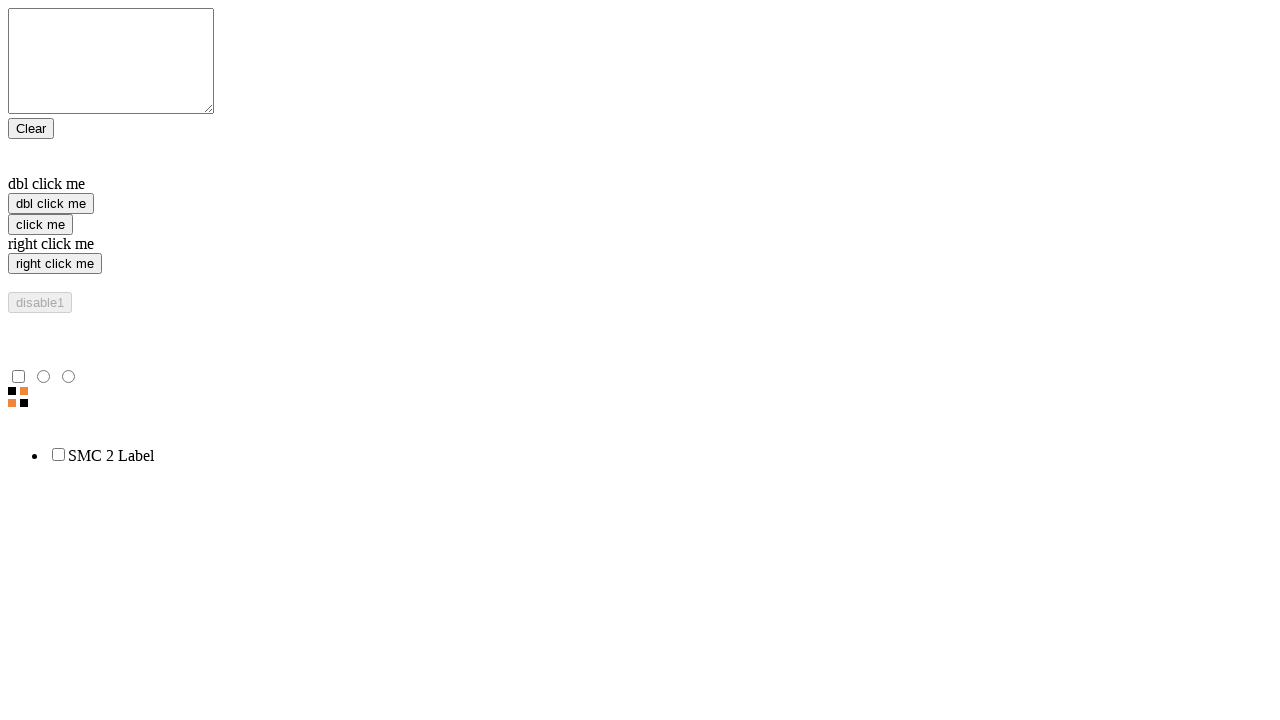

Located right click button element
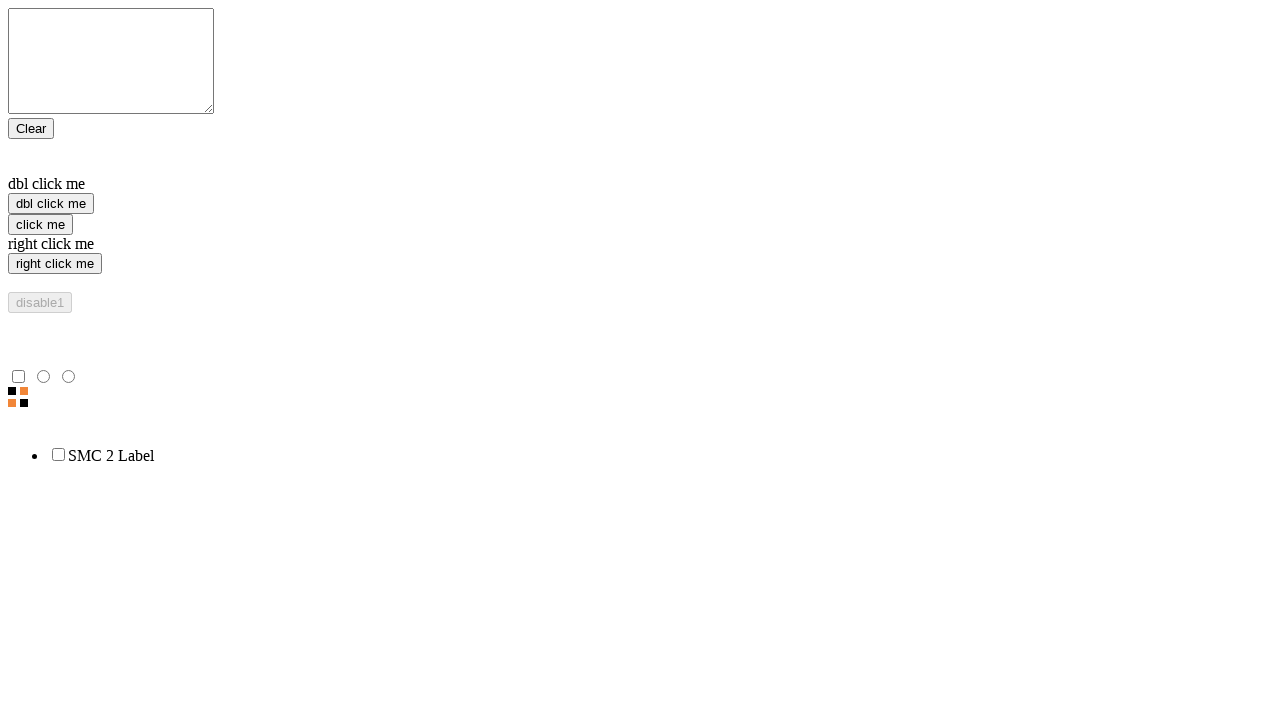

Located clear button element
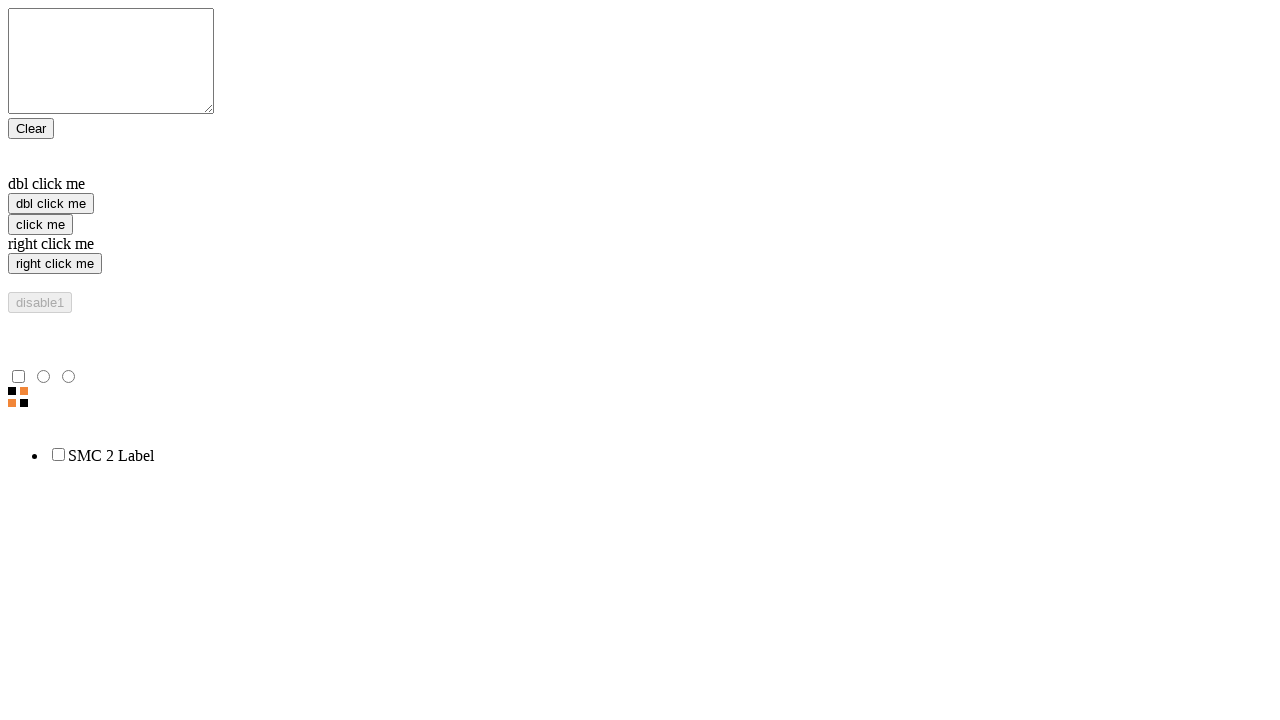

Performed single click on click me button at (40, 224) on xpath=//input[@value='click me']
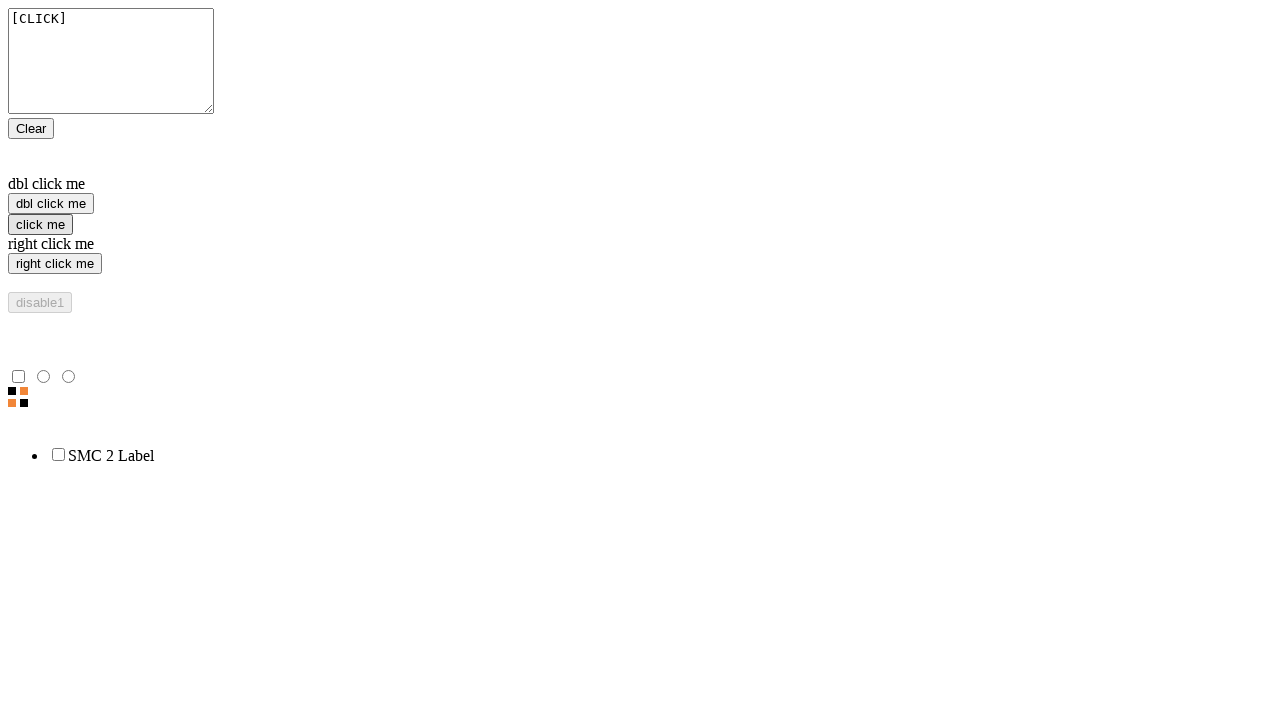

Performed right click on right click me button at (55, 264) on xpath=//input[@value='right click me']
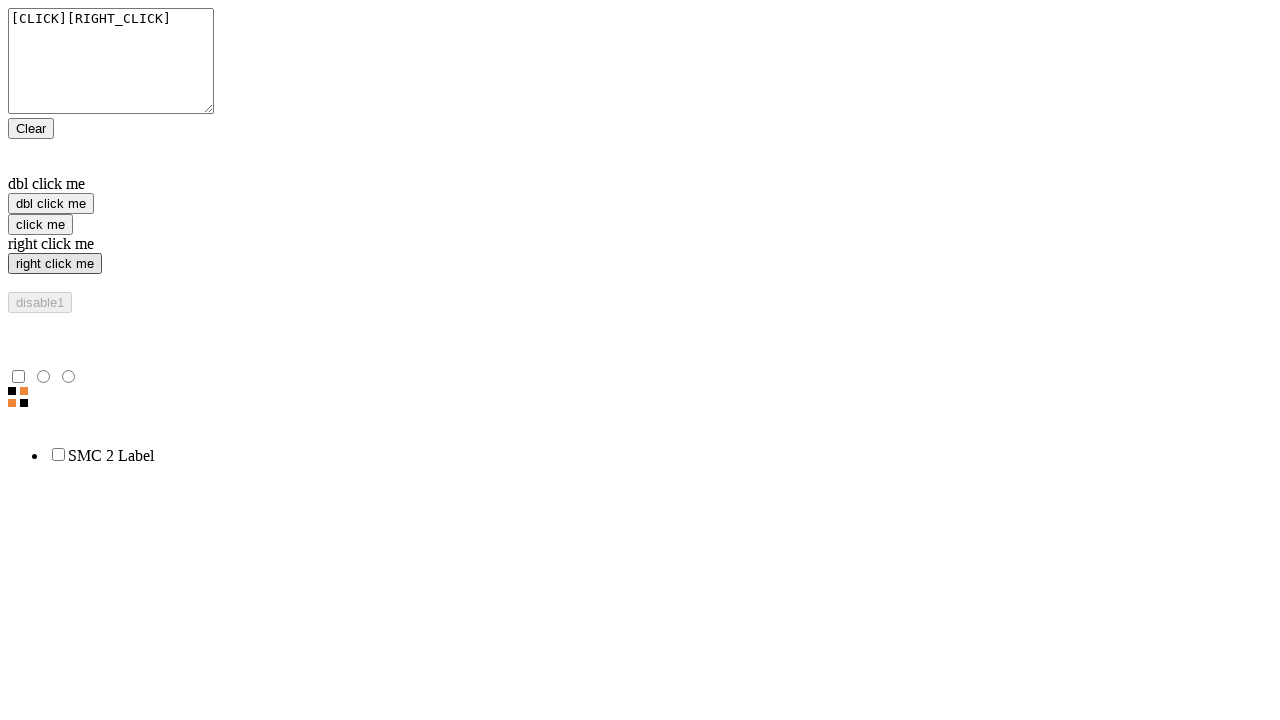

Performed double click on dbl click me button at (51, 204) on xpath=//input[@value='dbl click me']
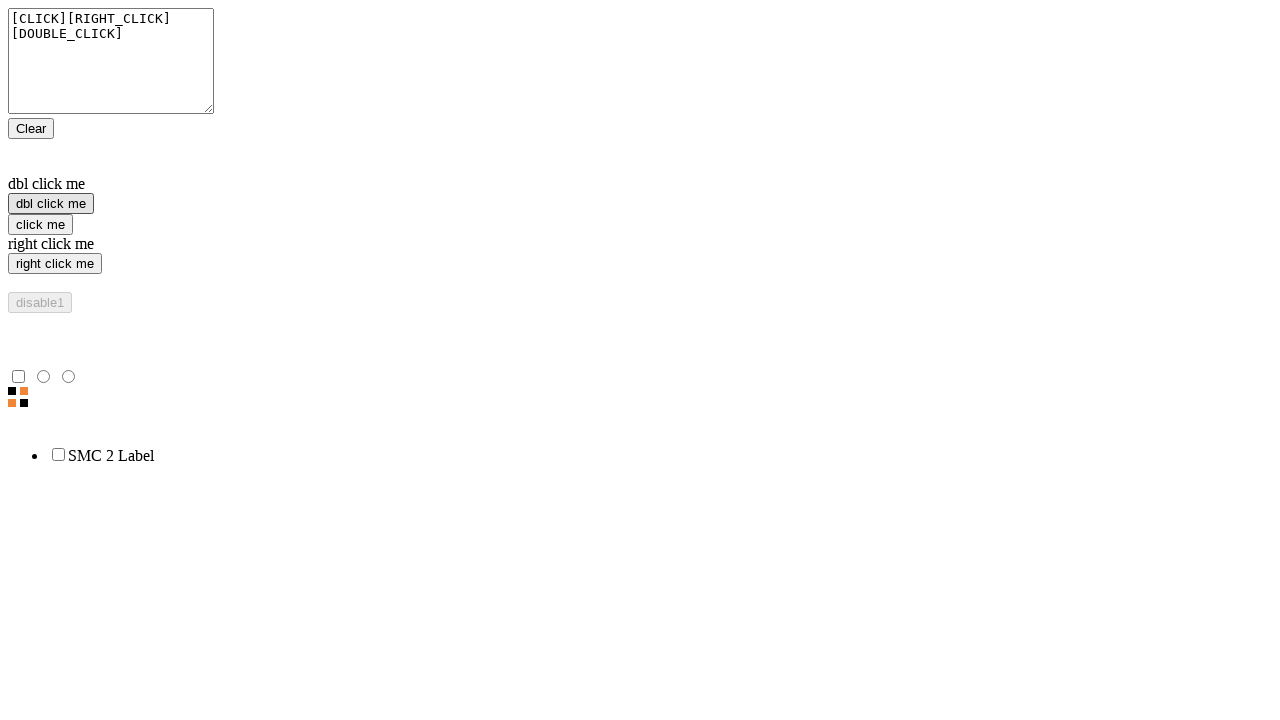

Clicked clear button to reset form at (31, 128) on xpath=//input[@value='Clear']
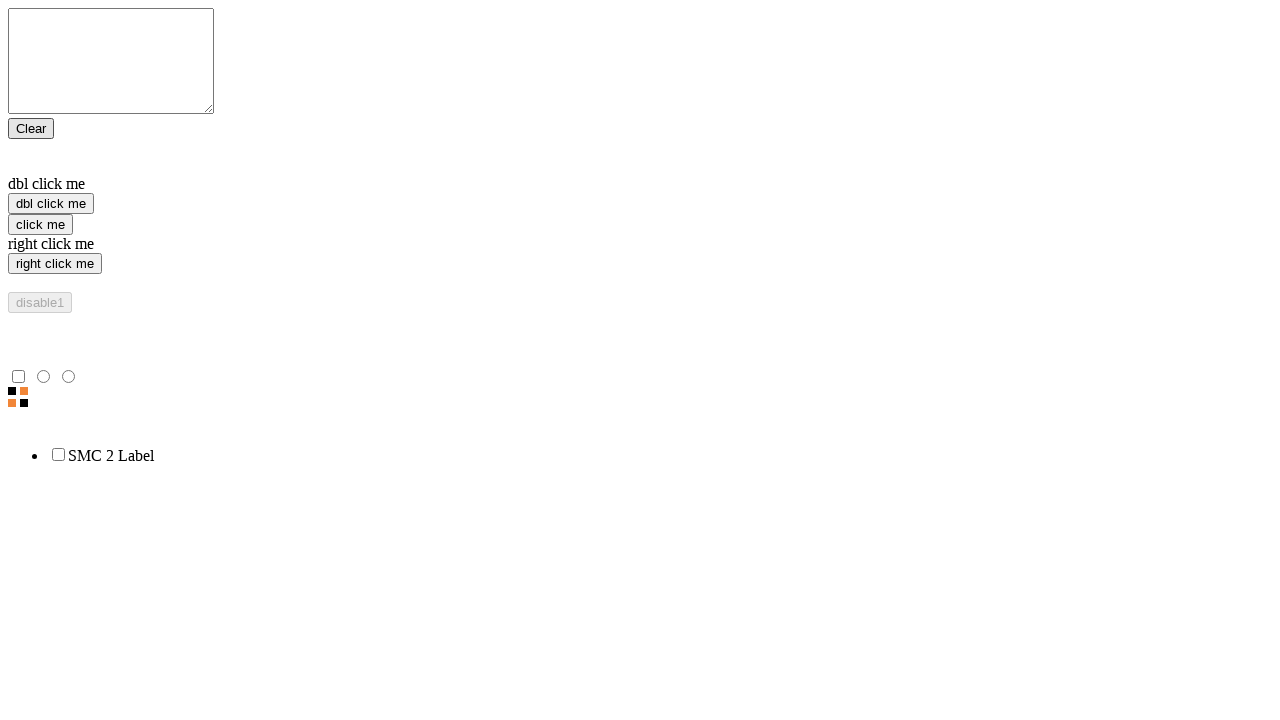

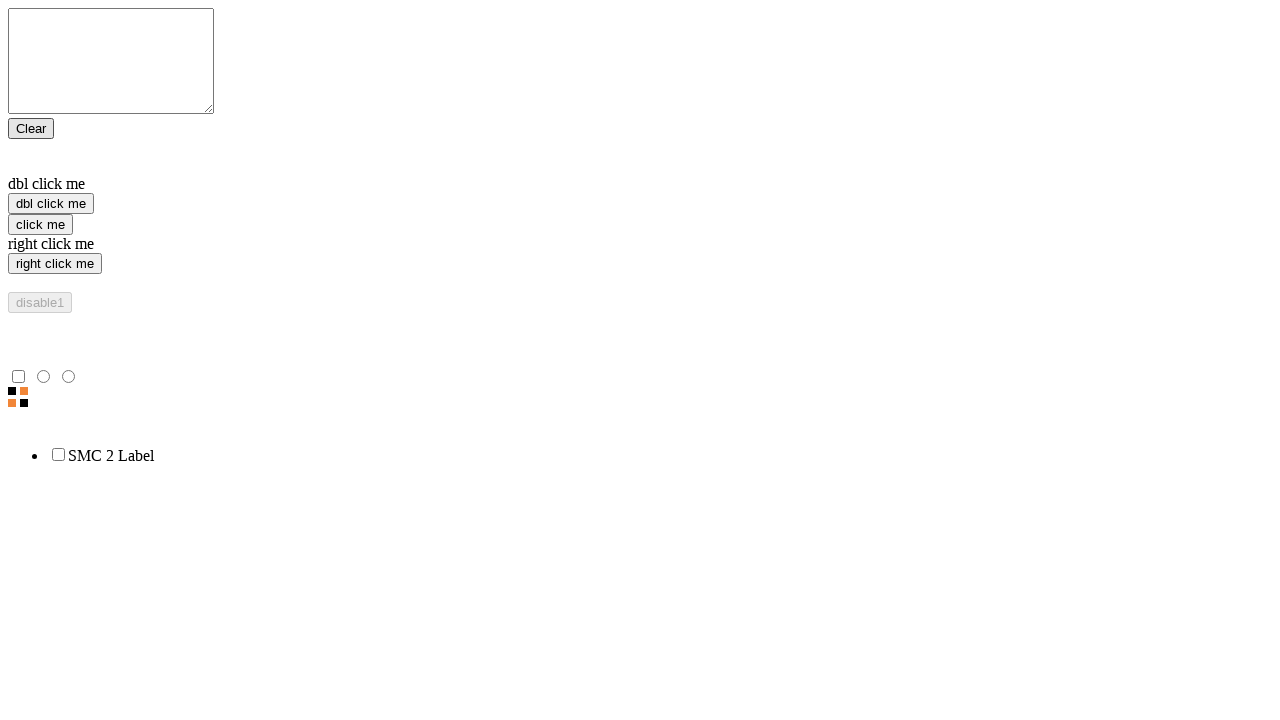